Tests iframe interaction by verifying the page header contains "Editor", switching to the iframe, clearing the text box content, and typing new text into it.

Starting URL: https://the-internet.herokuapp.com/iframe

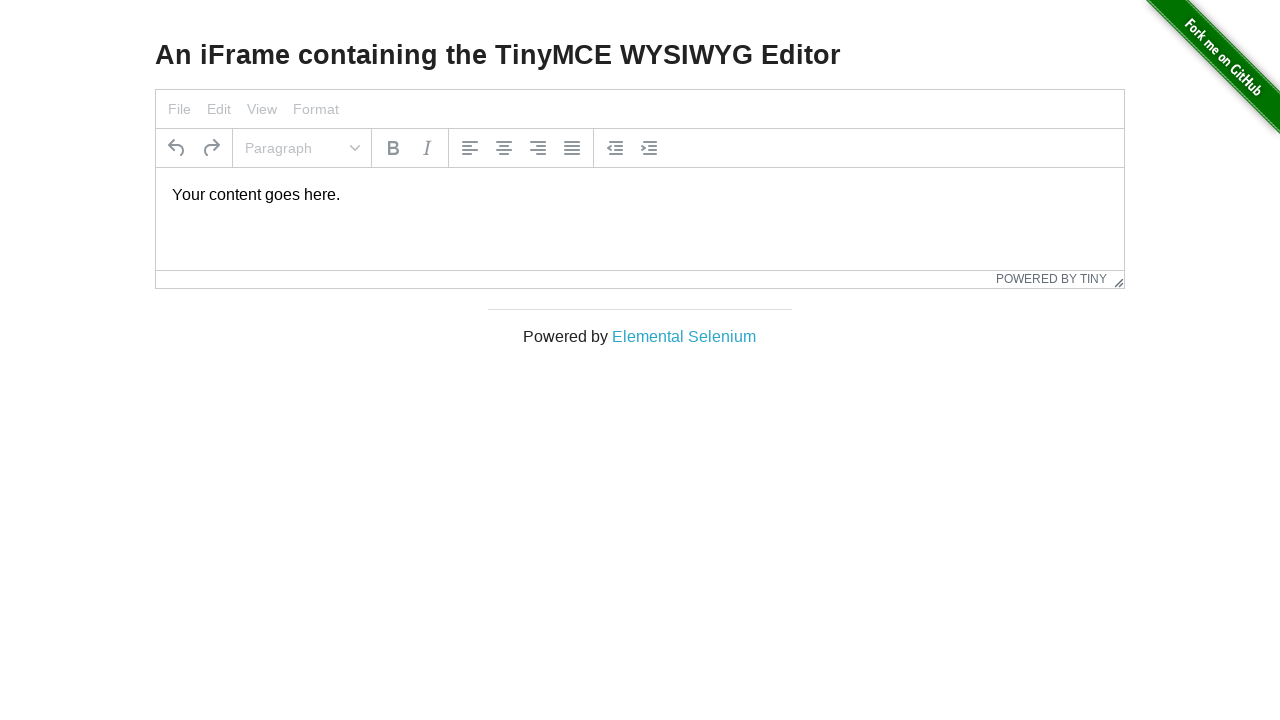

Retrieved header text from h3 element
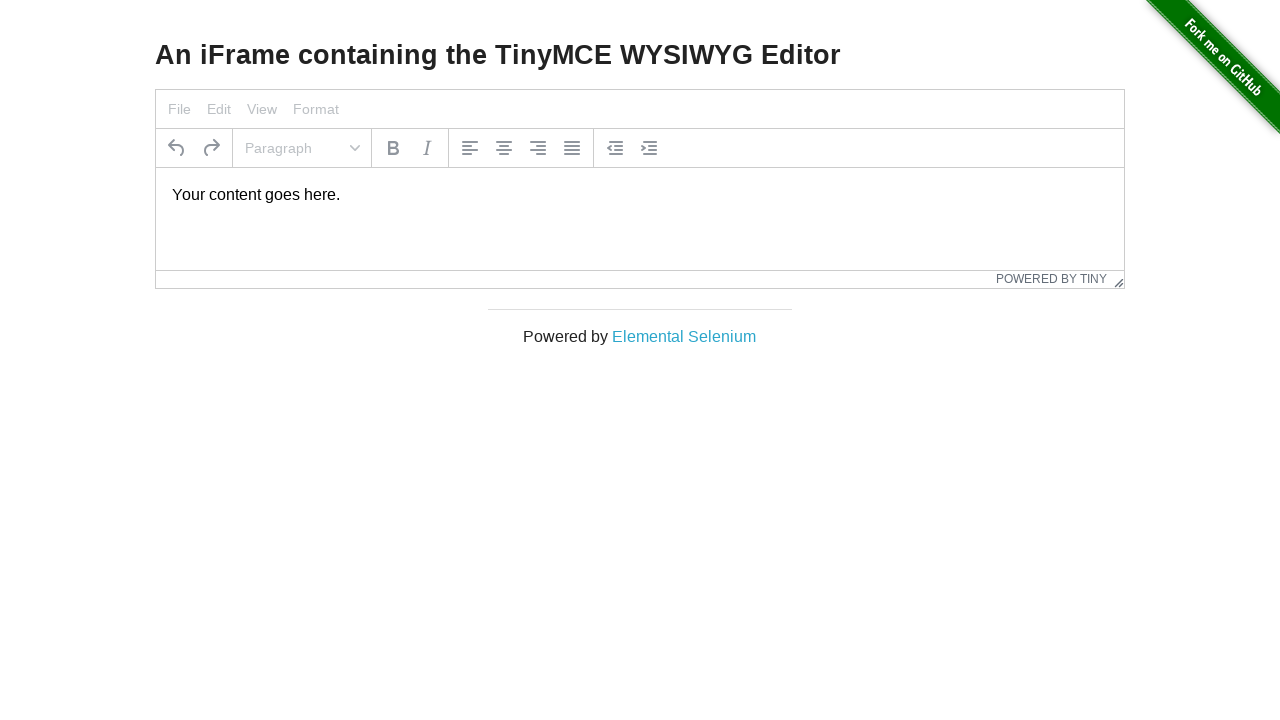

Verified header contains 'Editor'
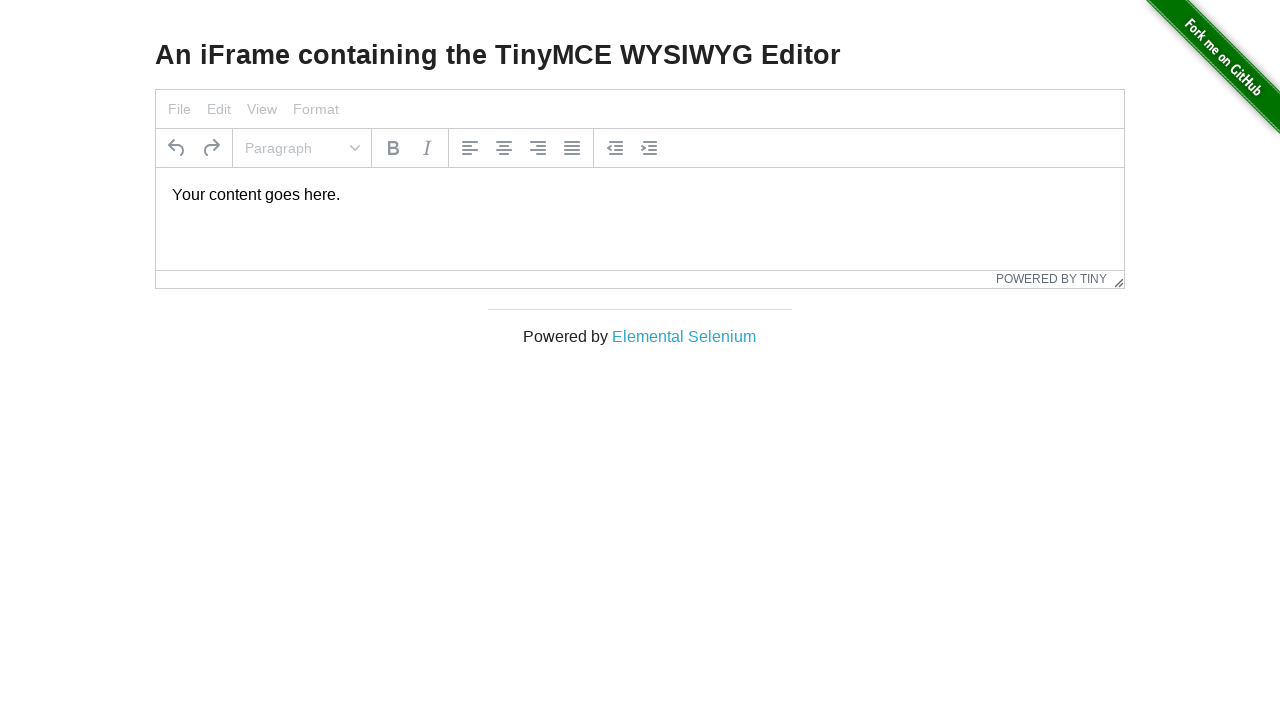

Located iframe with selector 'iframe#mce_0_ifr'
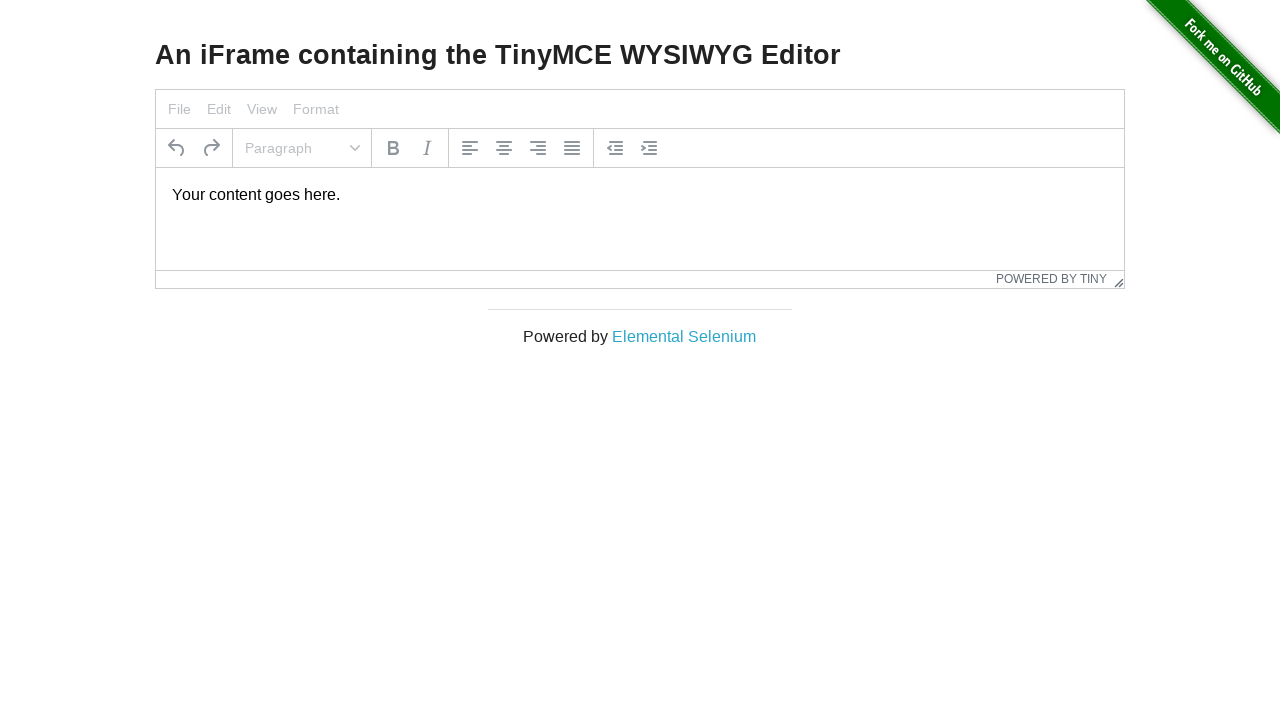

Located text box inside iframe at 'body#tinymce p'
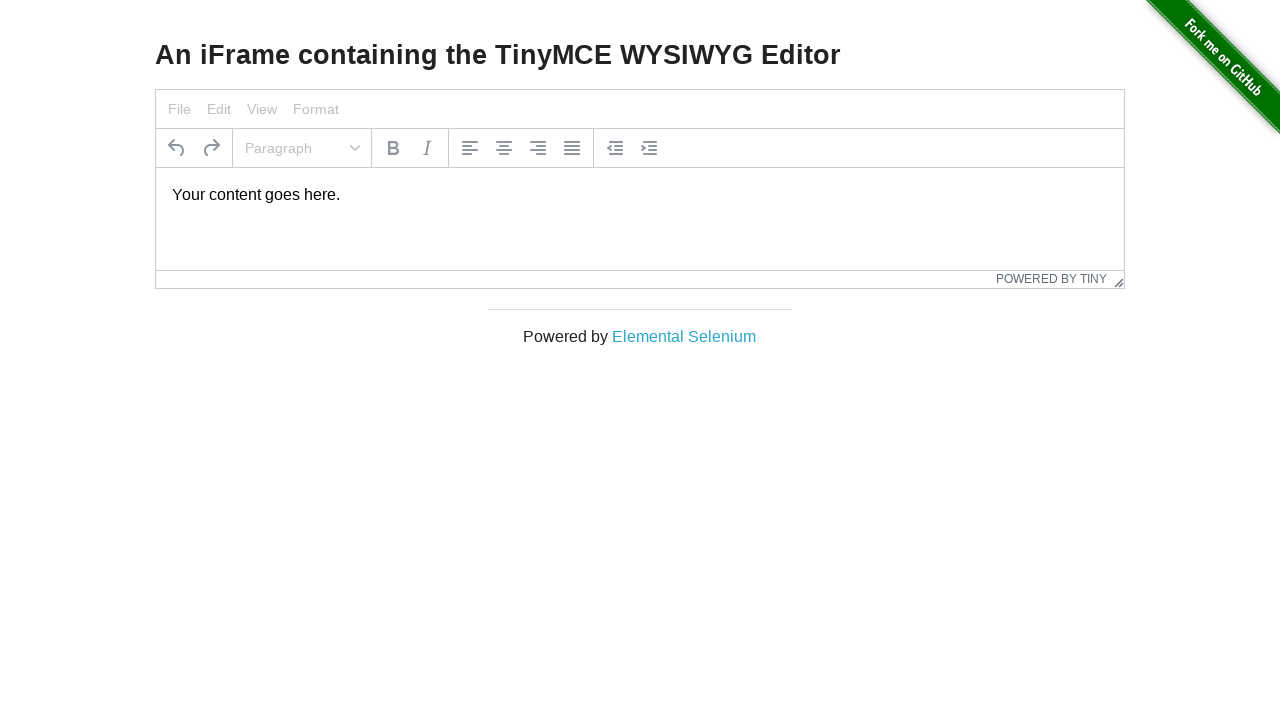

Clicked on the text box inside iframe at (640, 195) on iframe#mce_0_ifr >> internal:control=enter-frame >> body#tinymce p
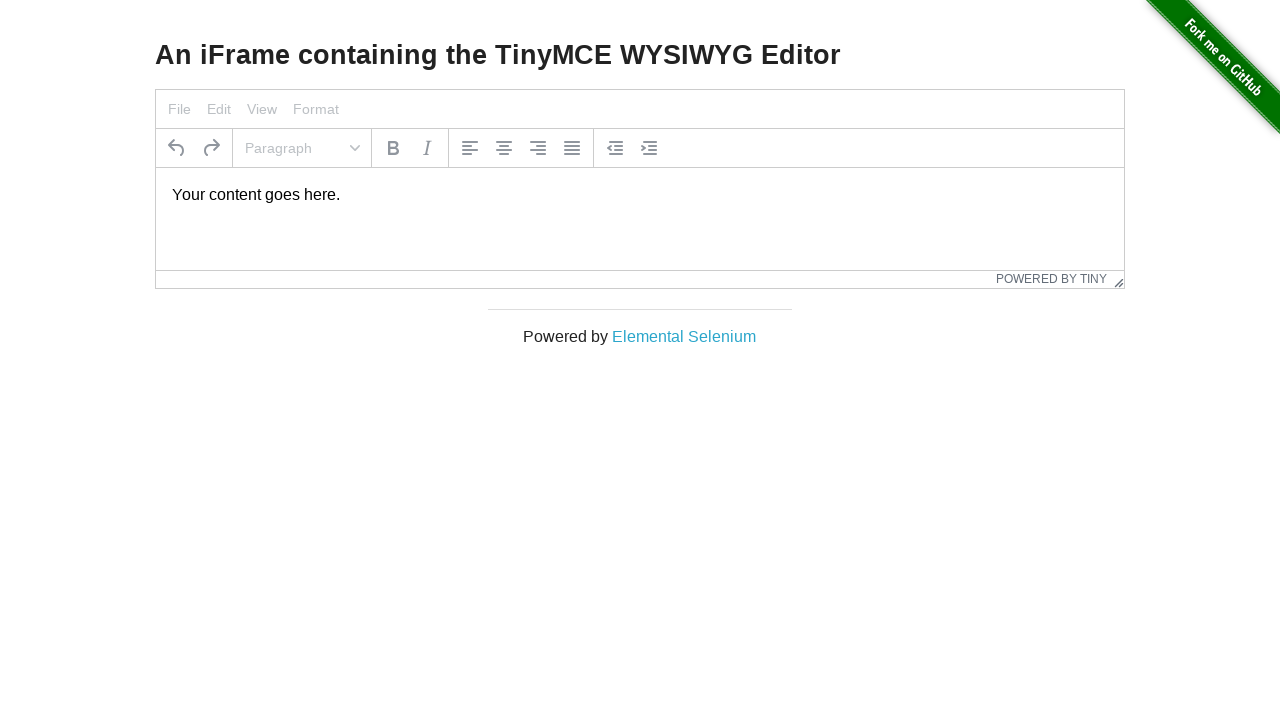

Pressed Control+A to select all text in text box
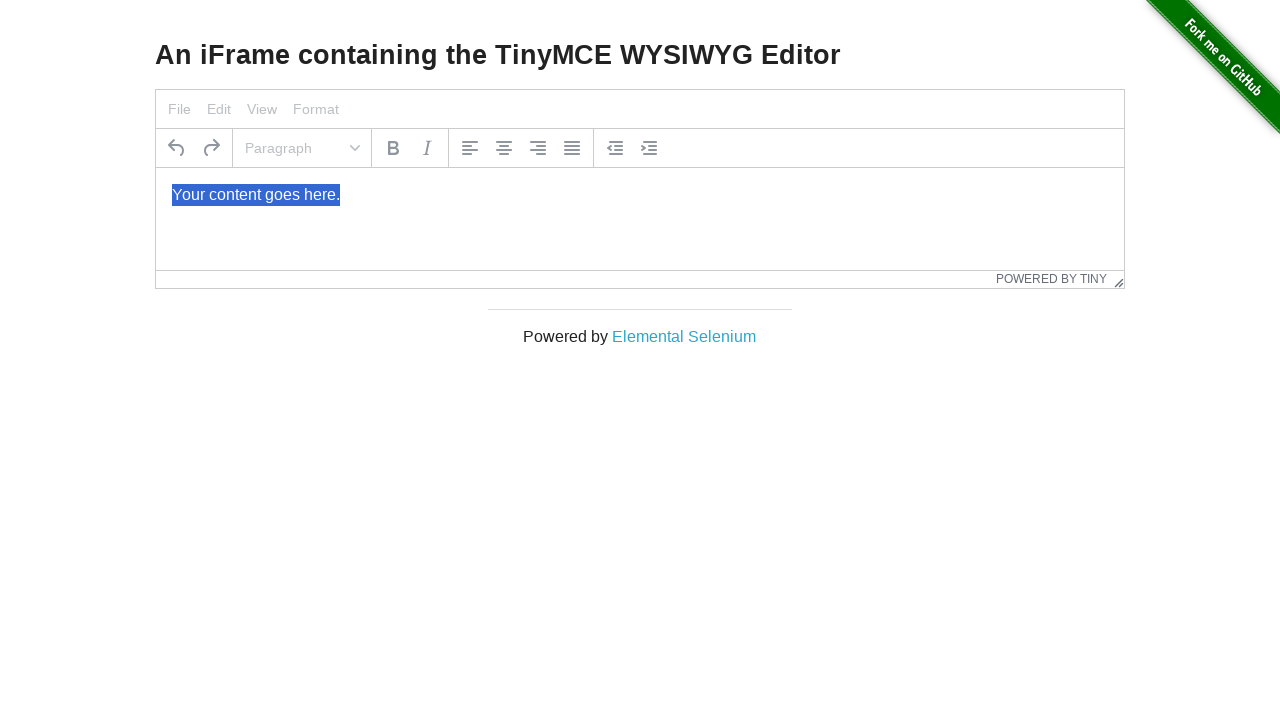

Pressed Backspace to delete selected text
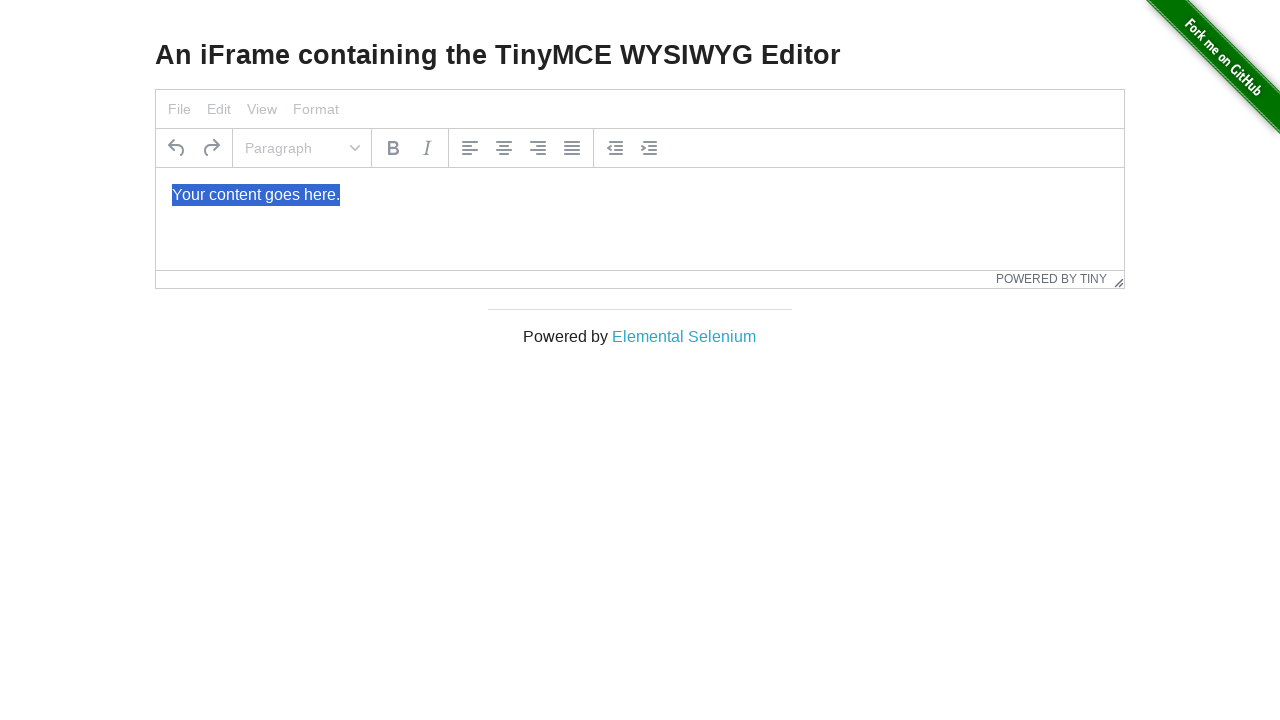

Typed 'This text box is inside the iframe' into the text box on iframe#mce_0_ifr >> internal:control=enter-frame >> body#tinymce
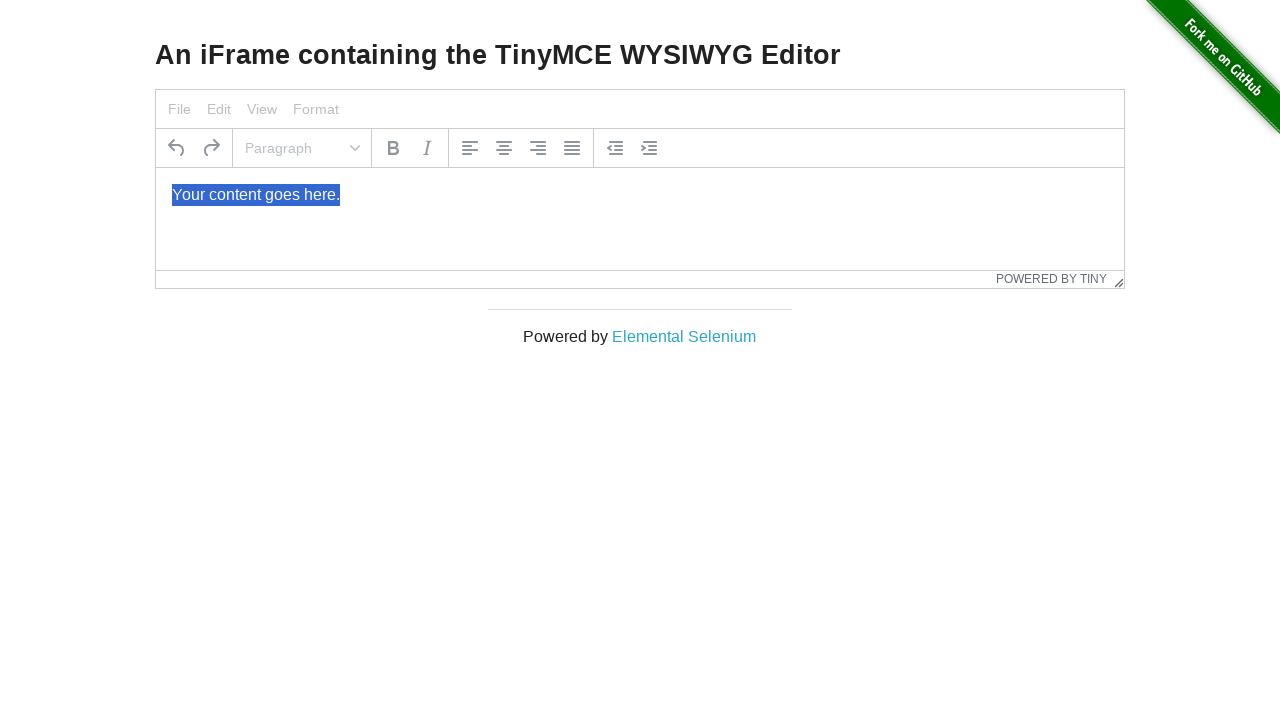

Verified 'Elemental Selenium' text is visible on page
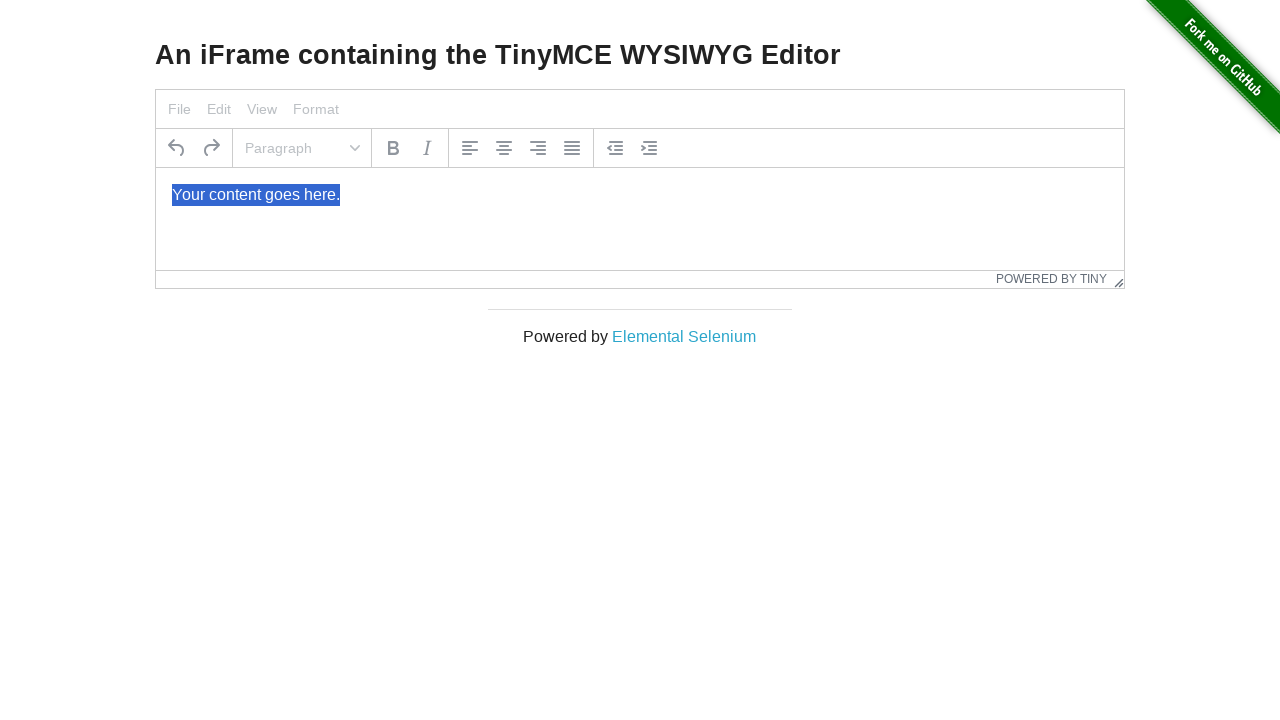

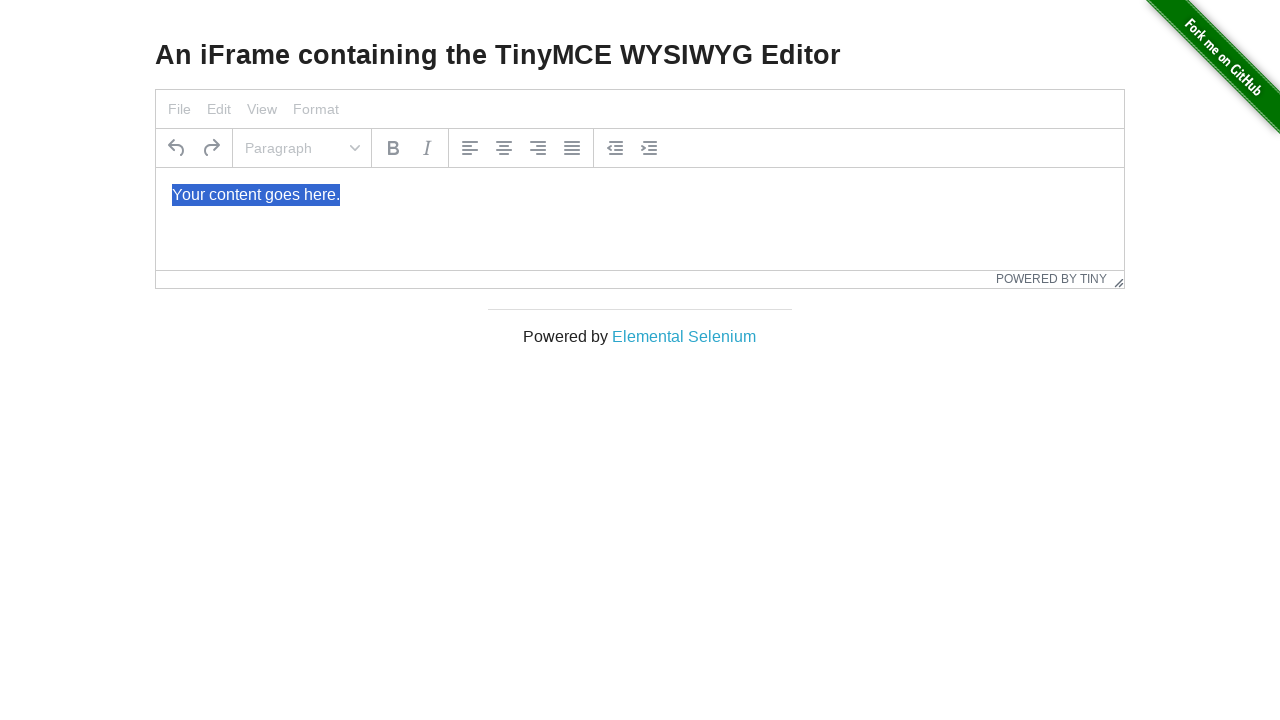